Tests search functionality on subscribe.ru by clicking the search link, entering a query "qwerty", and submitting the search form to verify results are returned (not a 404 page).

Starting URL: https://subscribe.ru/

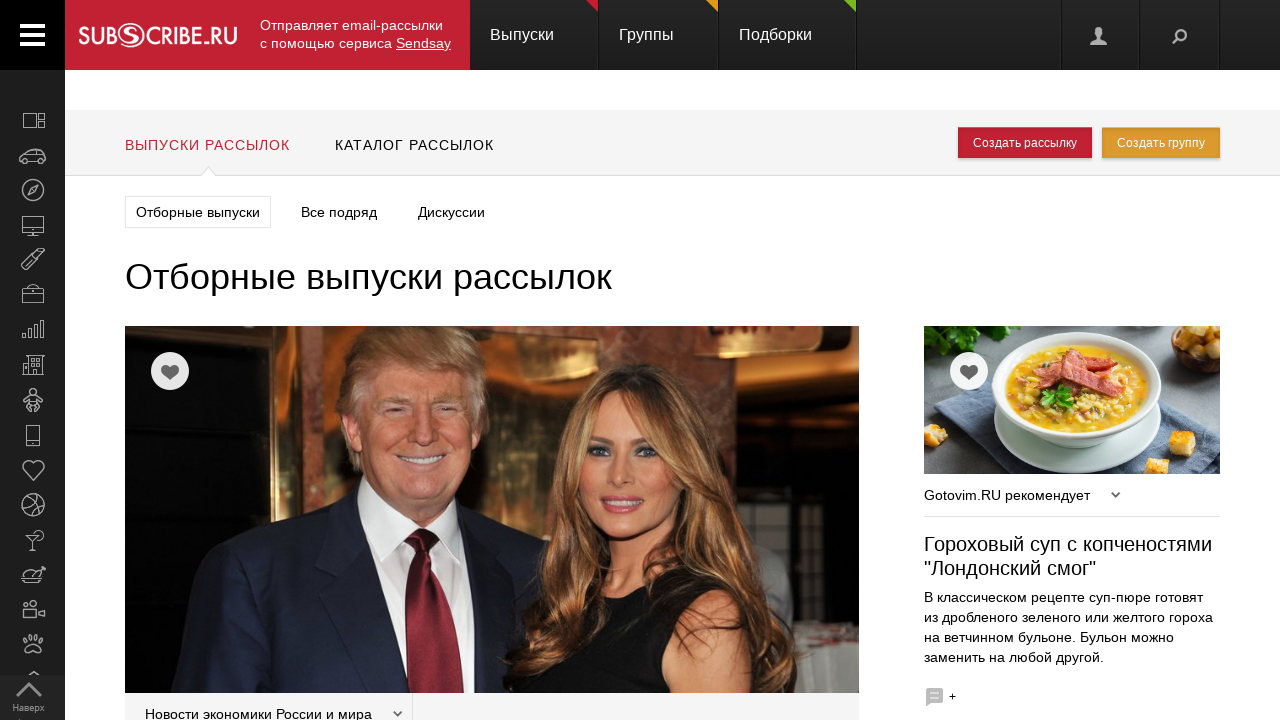

Clicked search link in header at (1180, 35) on xpath=//*[@id='all']/header/ul/li[2]/a
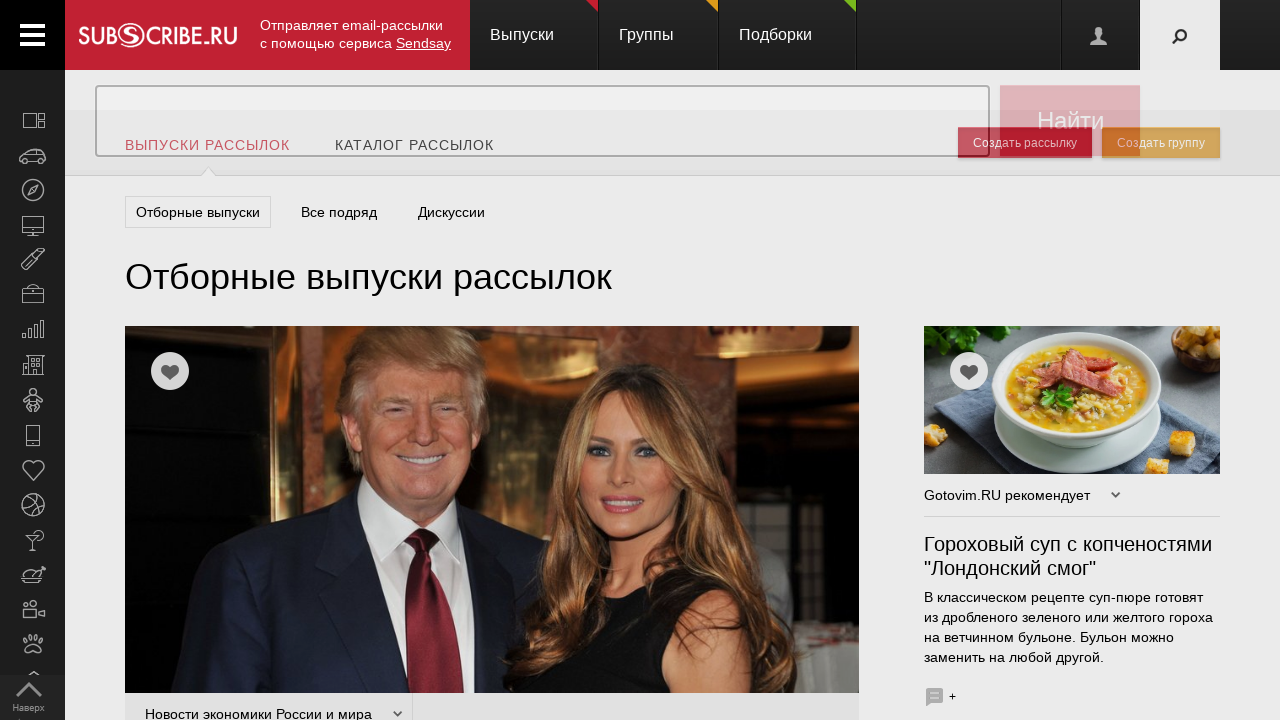

Entered search query 'qwerty' in search field on xpath=//*[@id='all']/header/div[3]/form/div/input
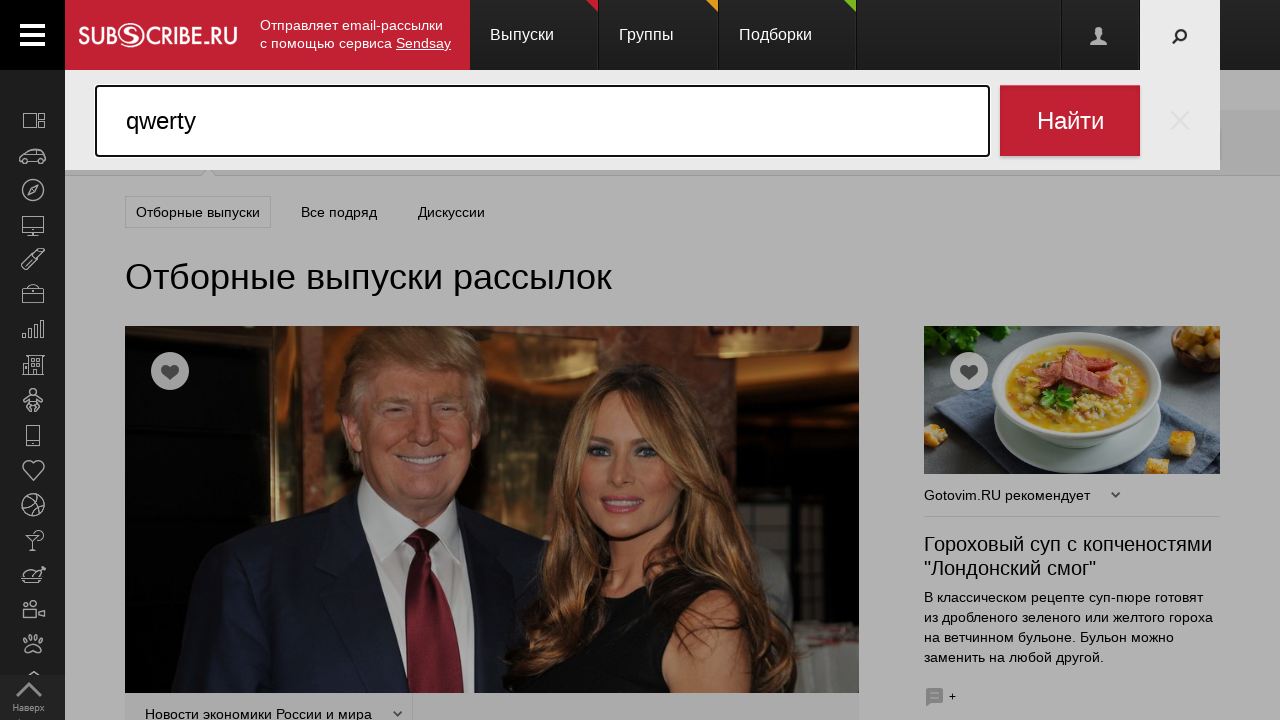

Clicked search submit button at (1070, 120) on .search-submit
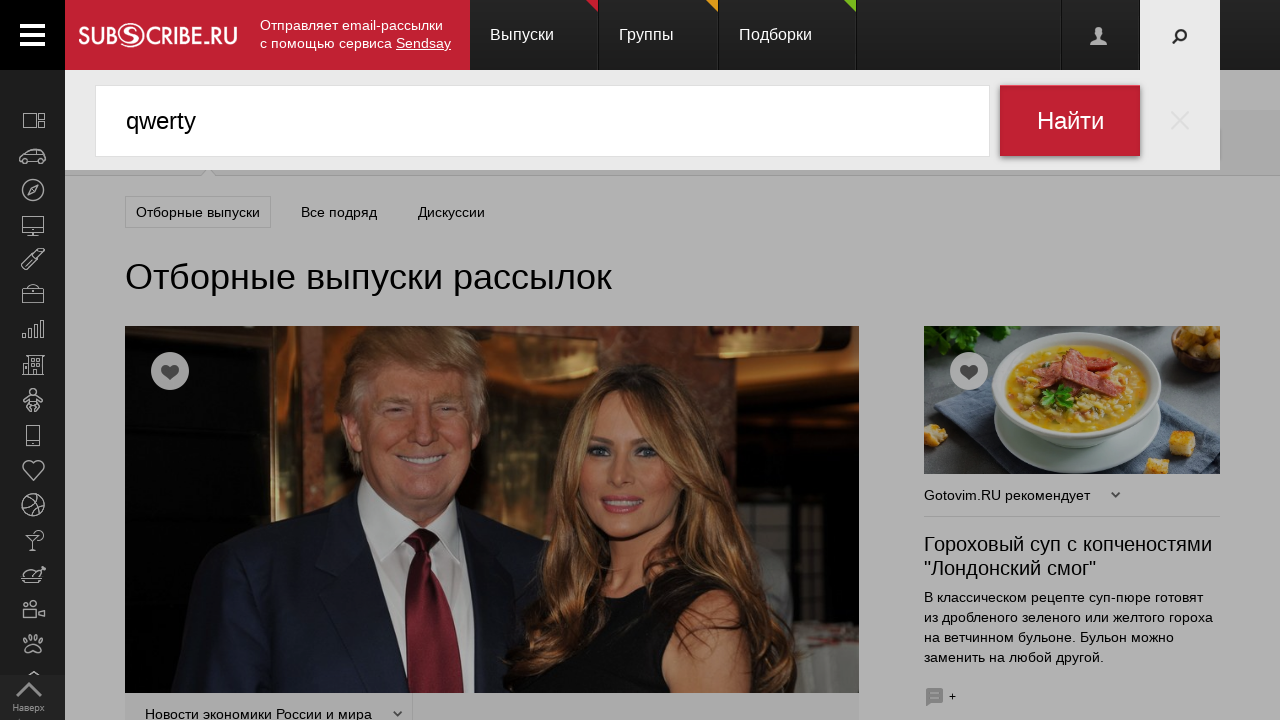

Search results page loaded
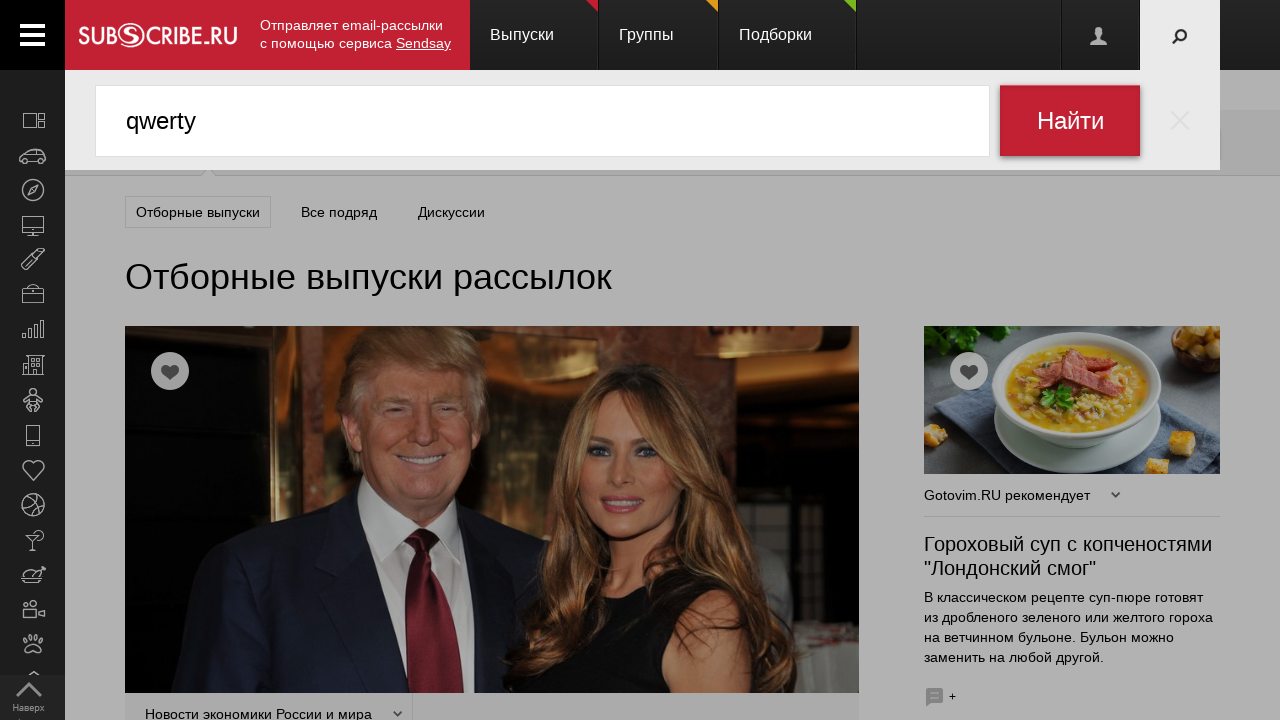

Verified that search returned results (404 page not found)
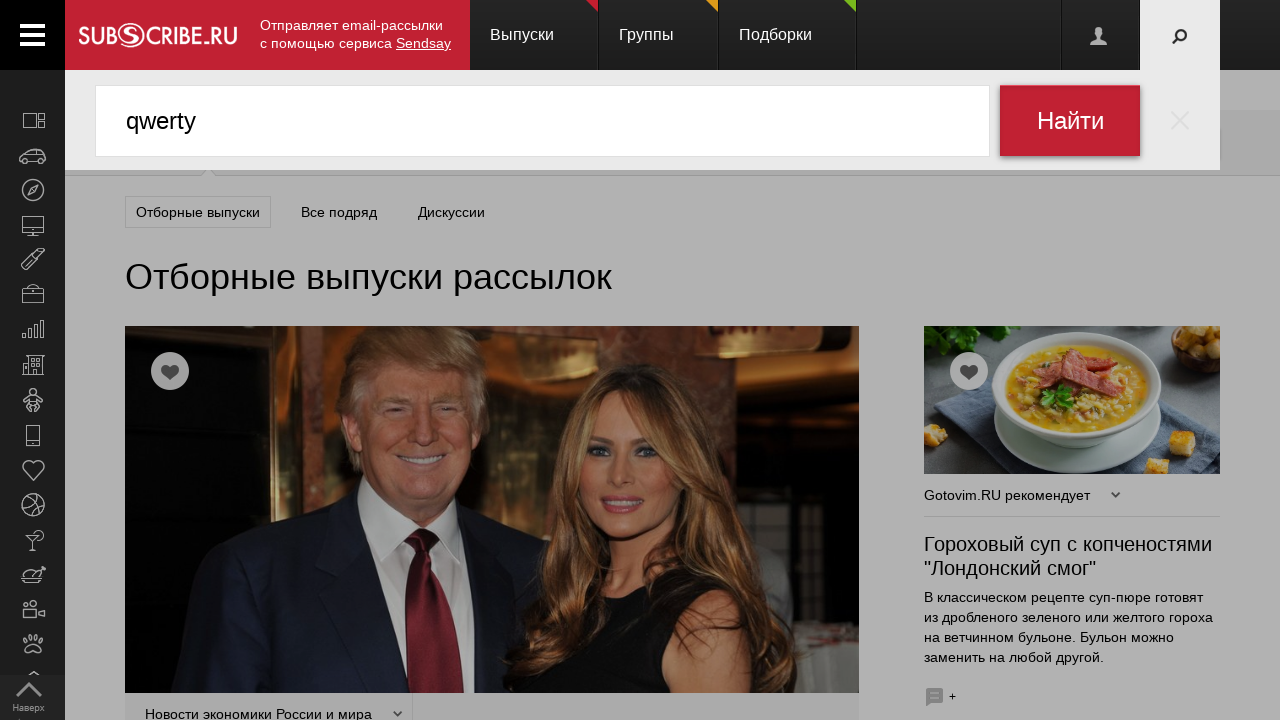

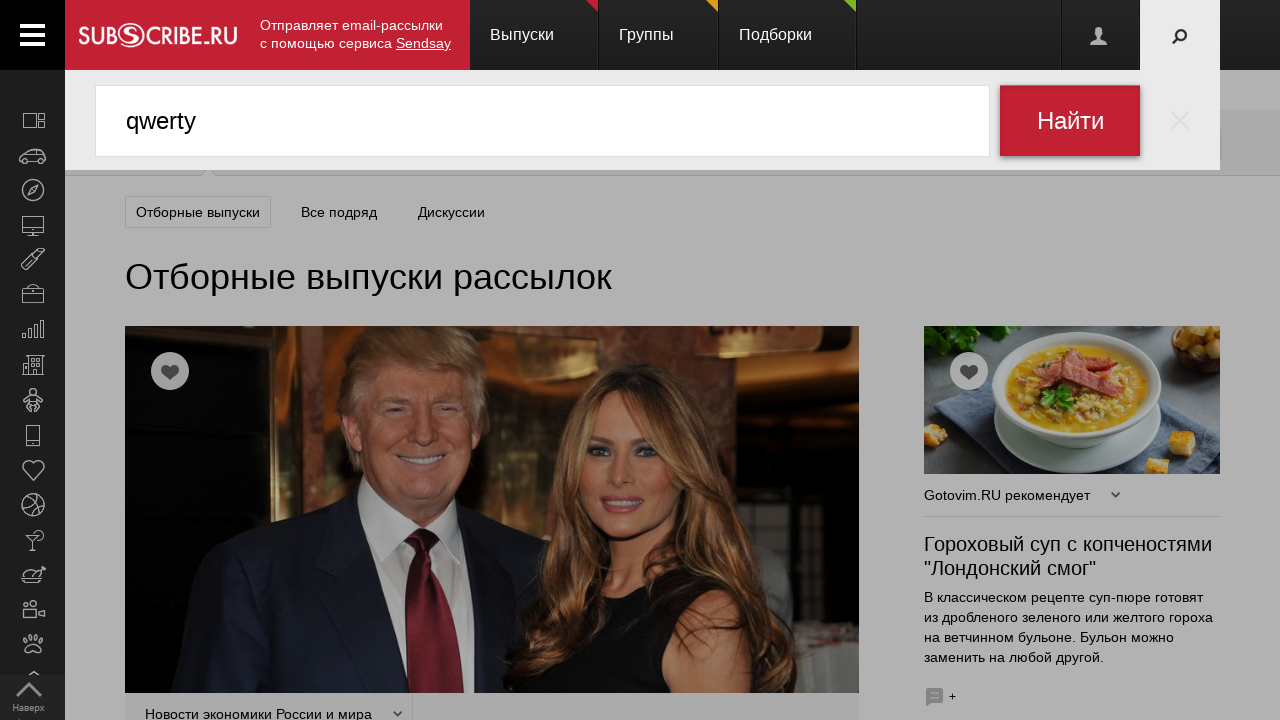